Tests todo functionality in Backbone.js by adding three todo items and verifying the items left counter

Starting URL: https://todomvc.com

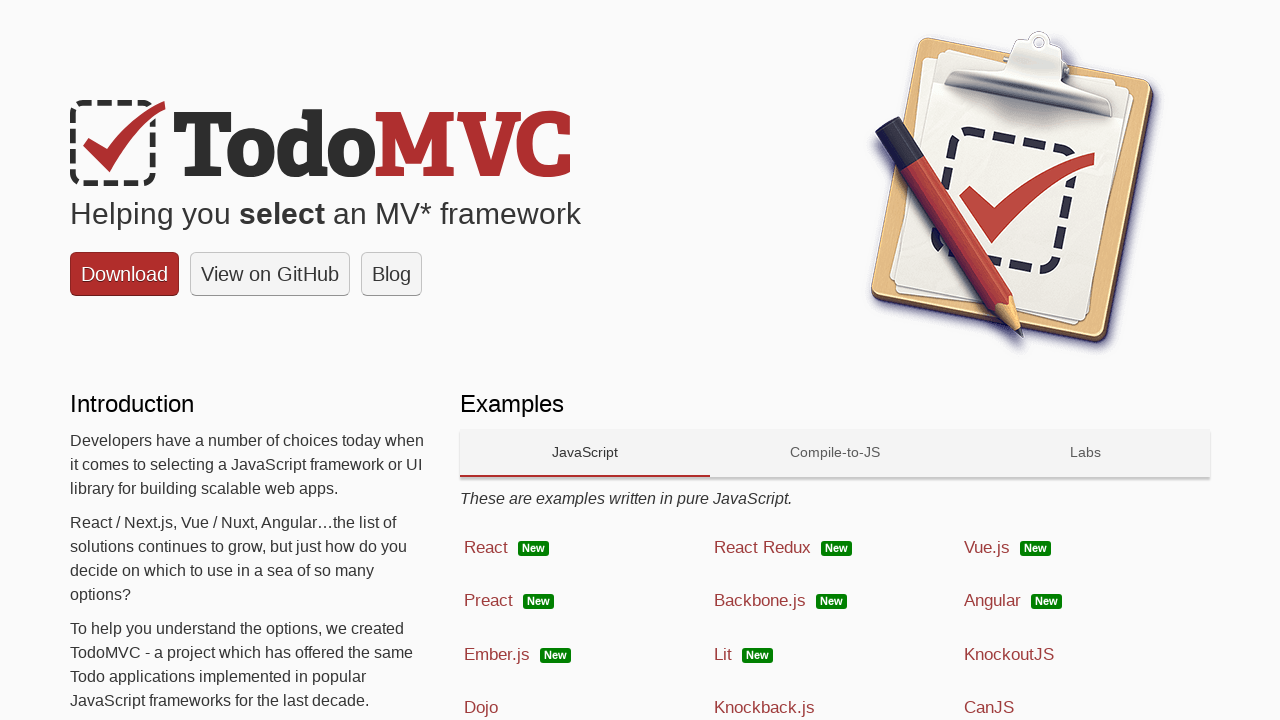

Clicked on Backbone.js framework at (760, 601) on text=Backbone.js
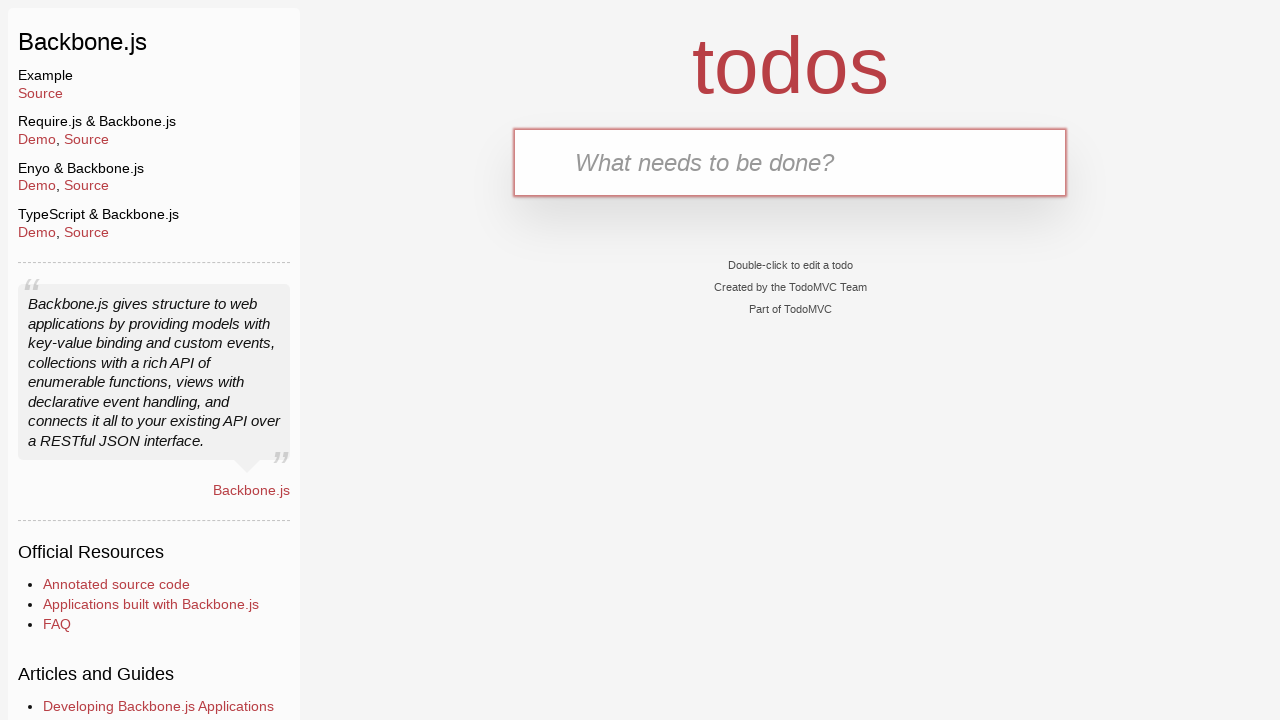

Filled first todo item 'Meet a Friend' on .new-todo
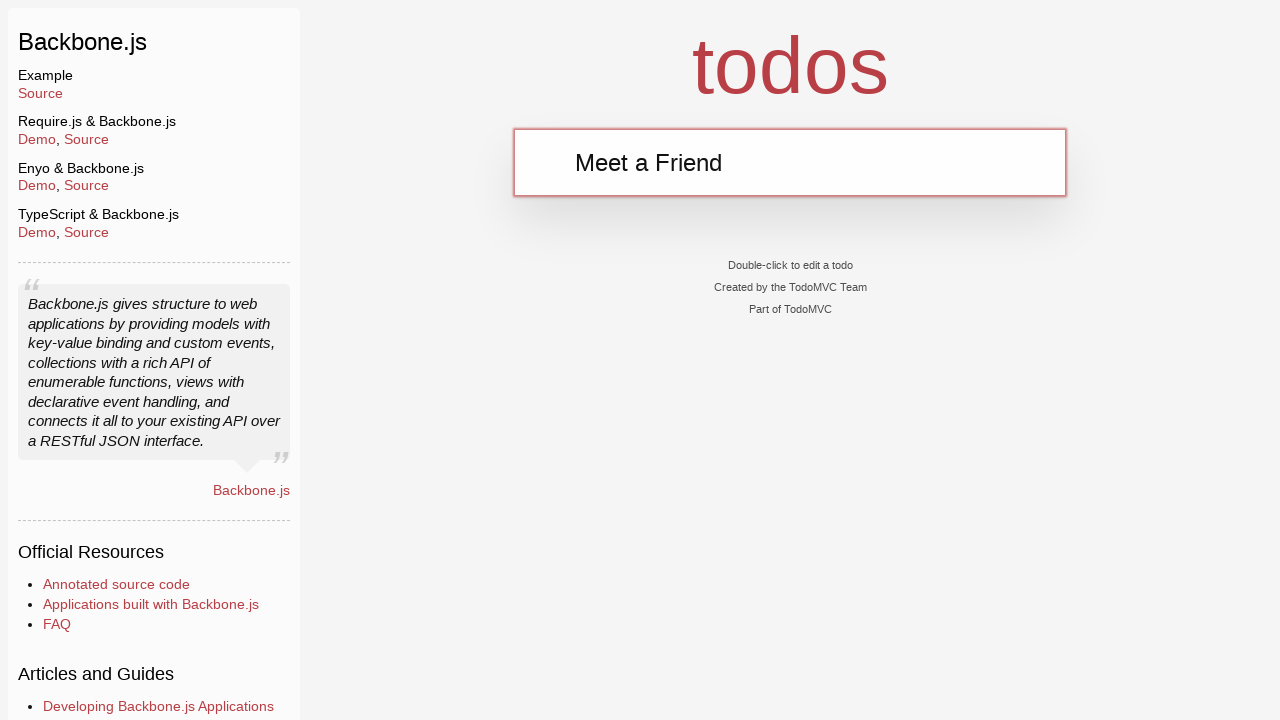

Pressed Enter to add first todo item on .new-todo
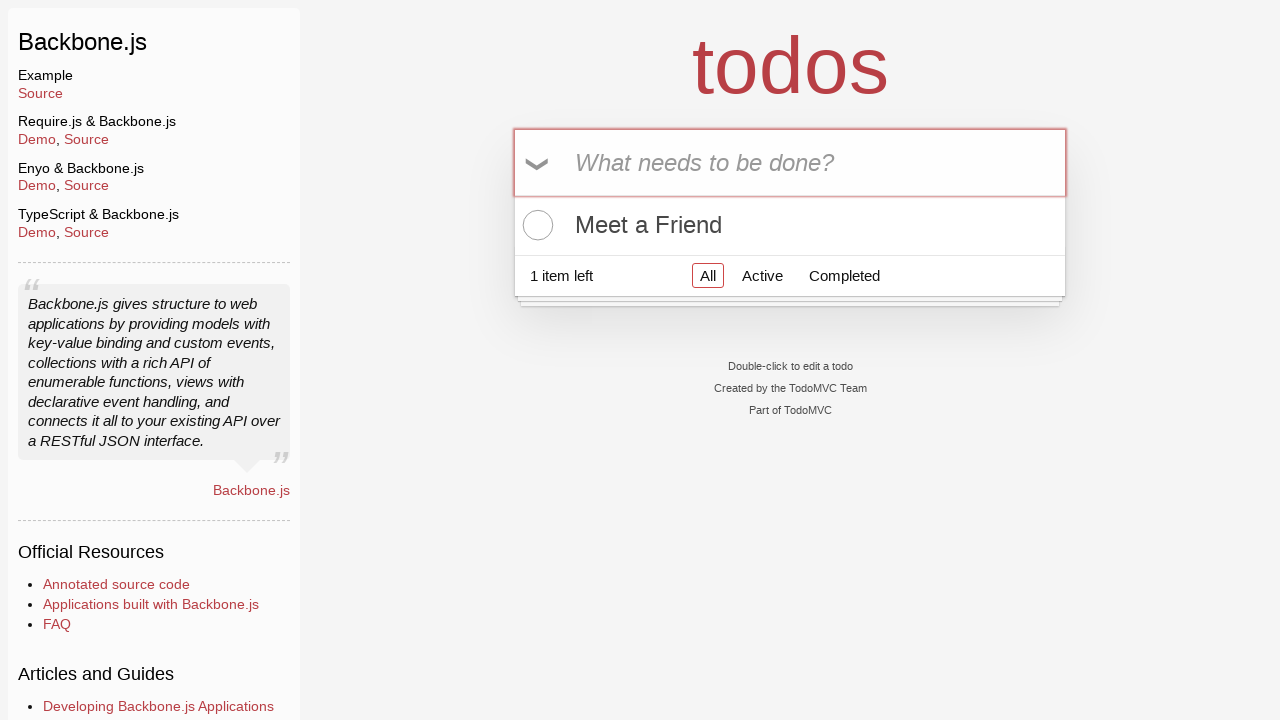

Filled second todo item 'Buy Meat' on .new-todo
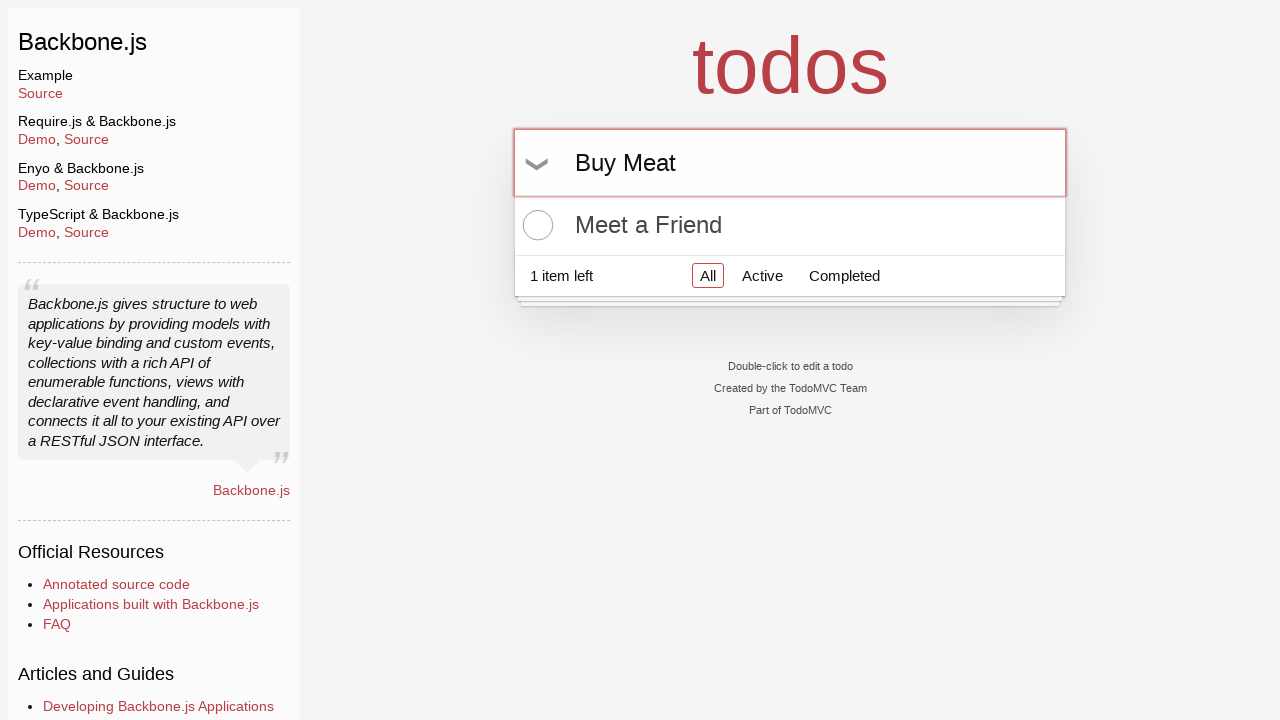

Pressed Enter to add second todo item on .new-todo
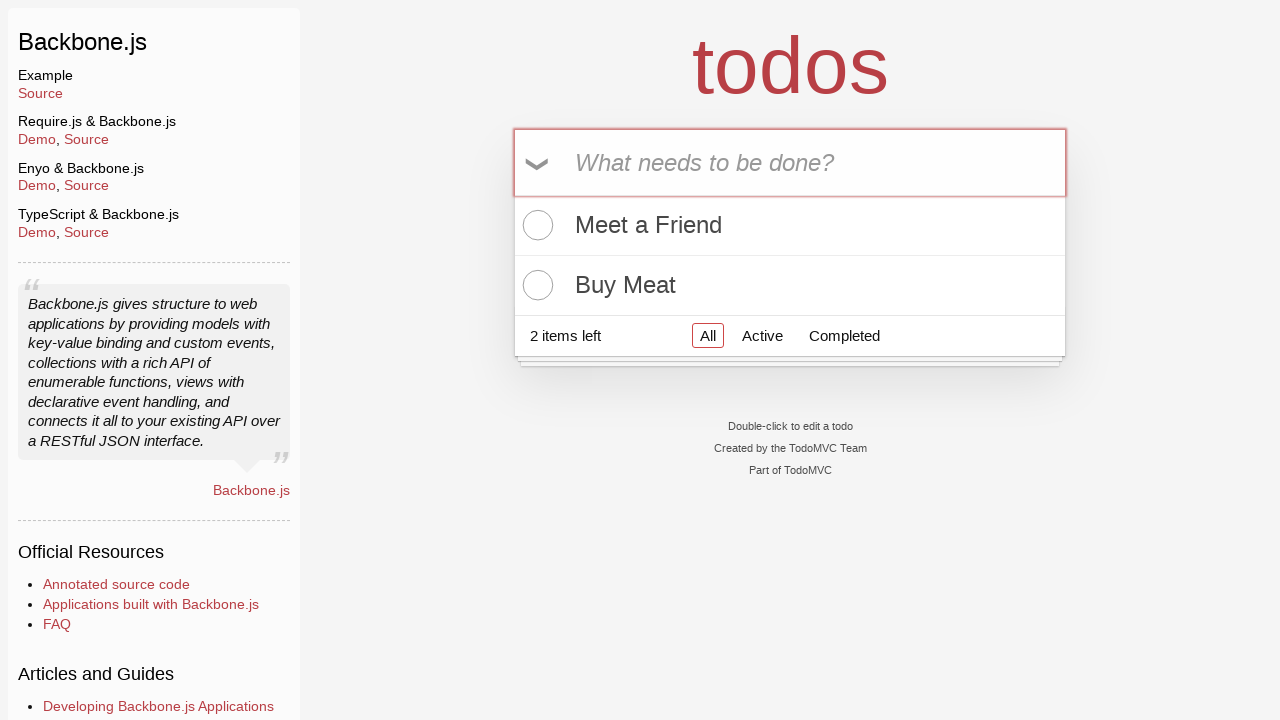

Filled third todo item 'clean the car' on .new-todo
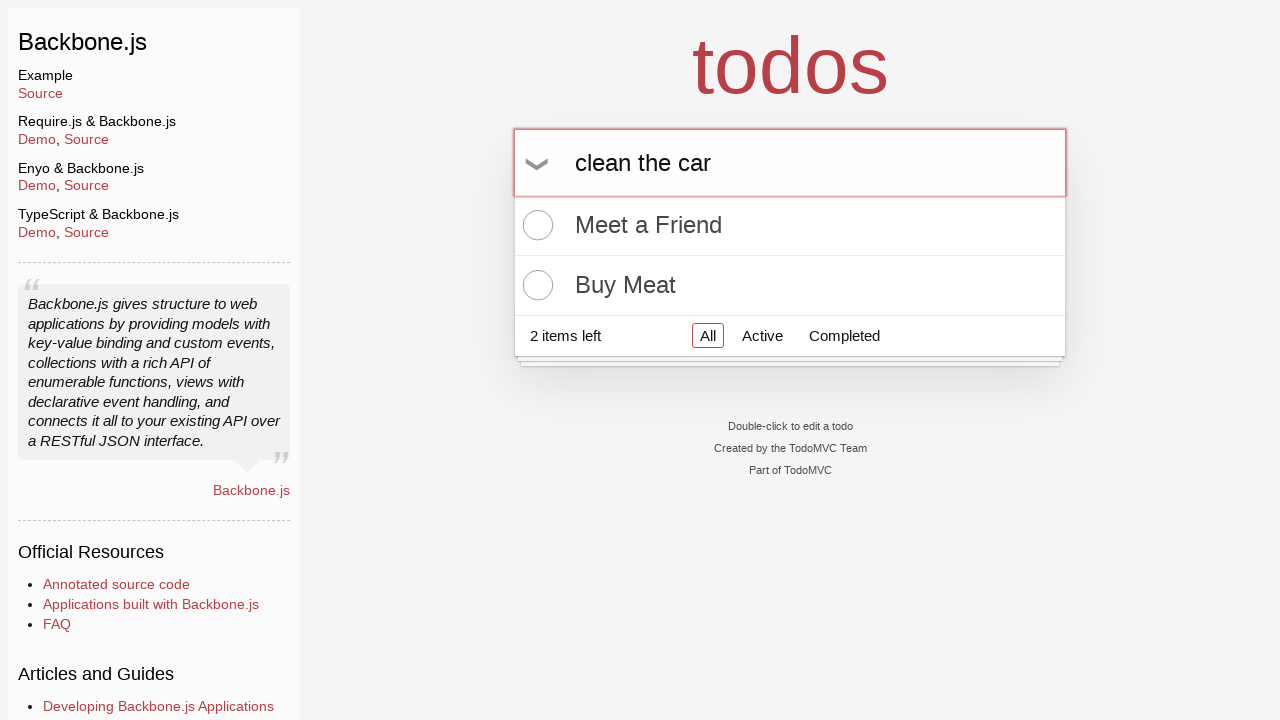

Pressed Enter to add third todo item on .new-todo
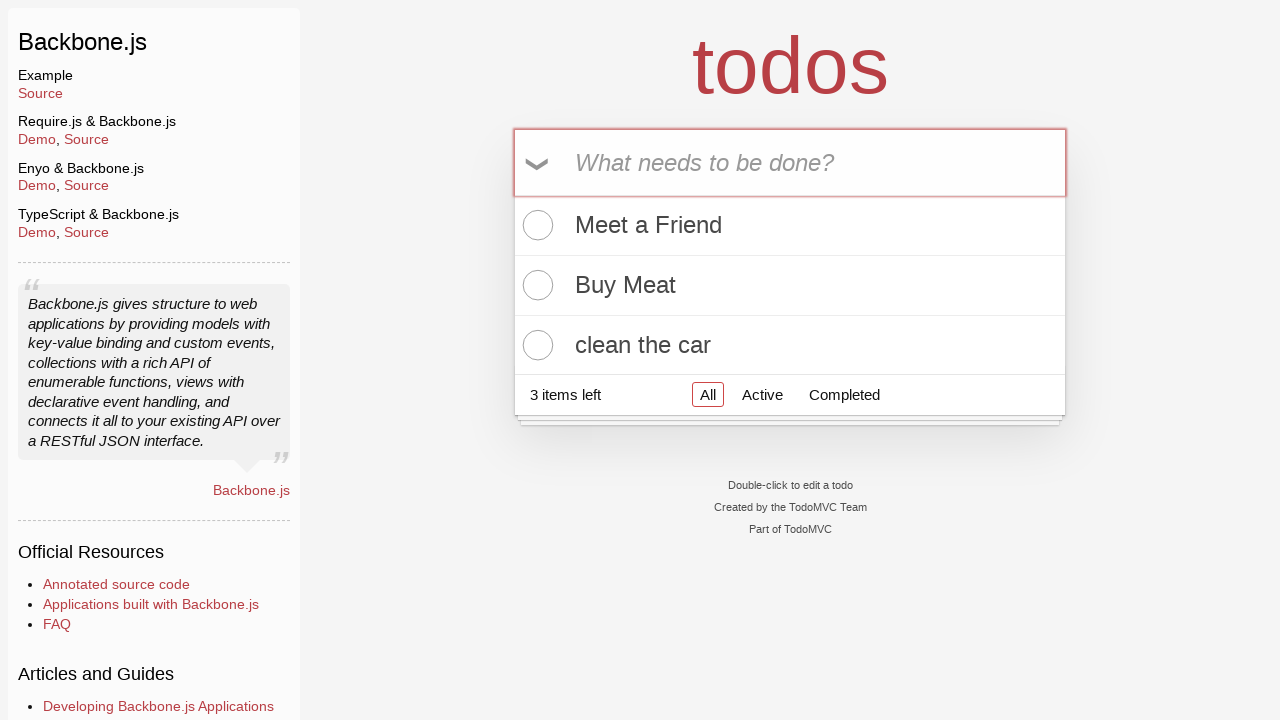

Waited for items left counter to be visible
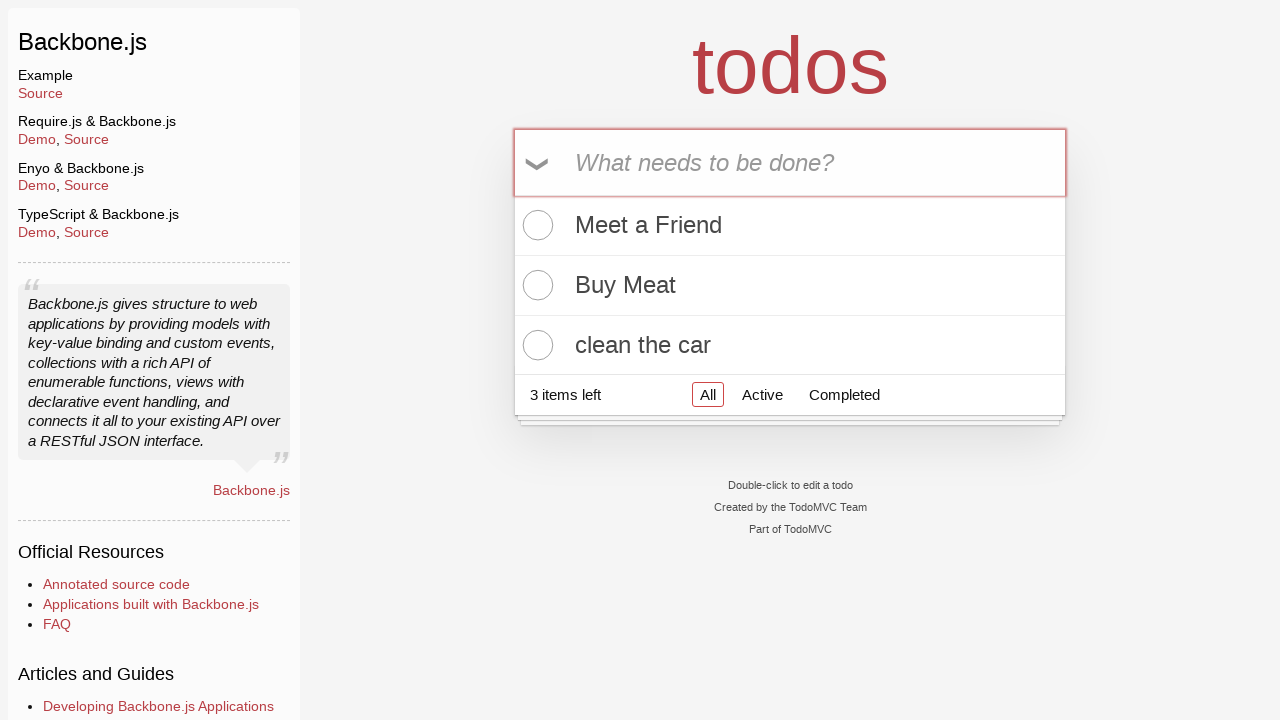

Verified that '3 items left' counter is displayed
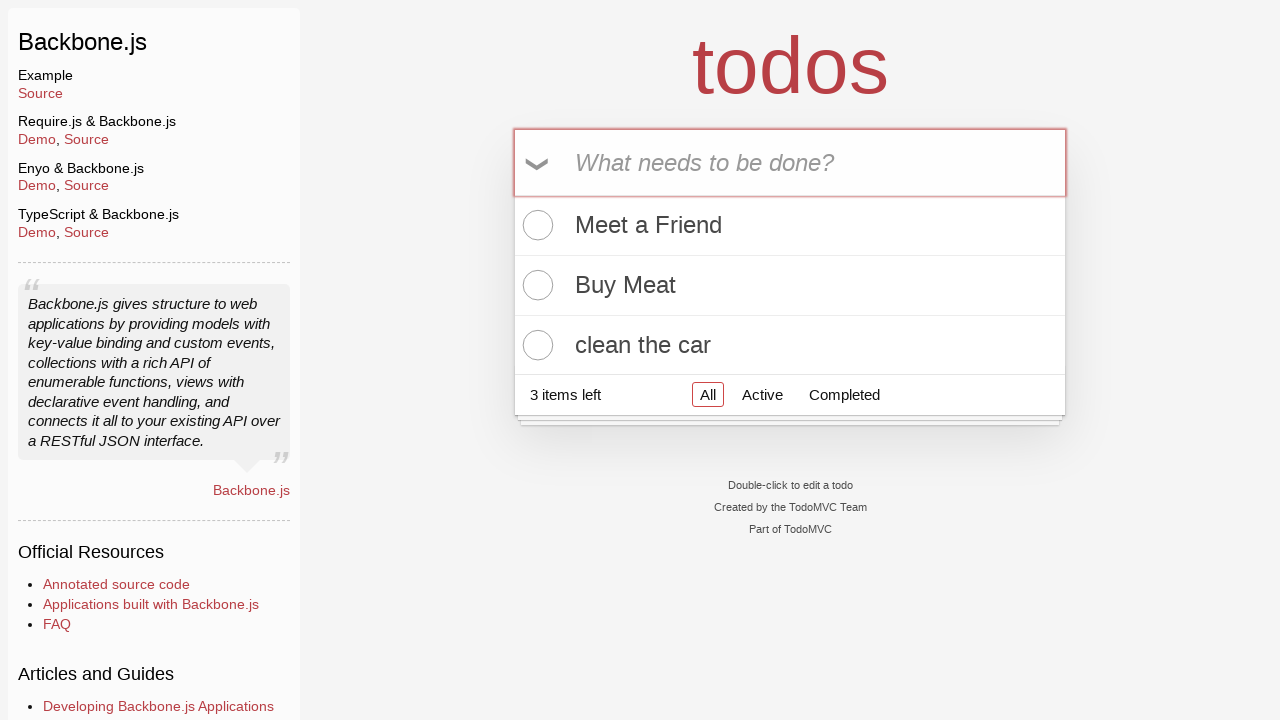

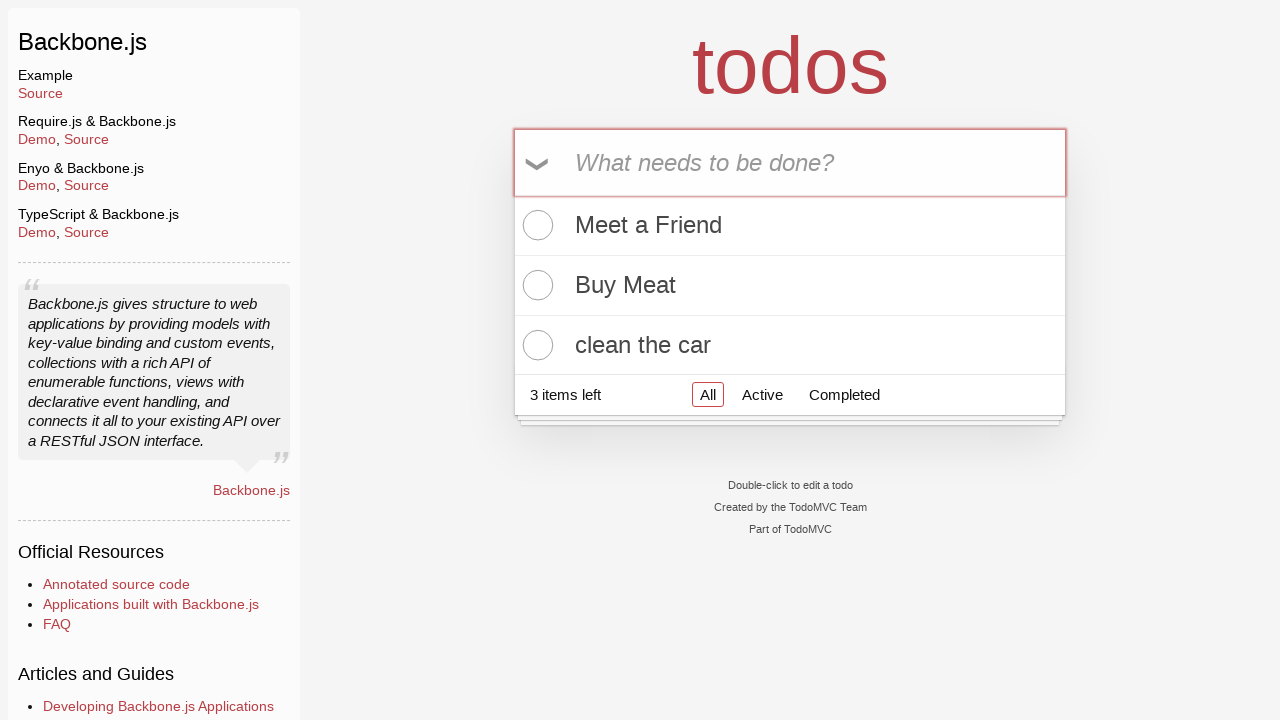